Navigates to Soccer24 sports website and clicks the LIVE filter to view live matches

Starting URL: https://www.soccer24.com/

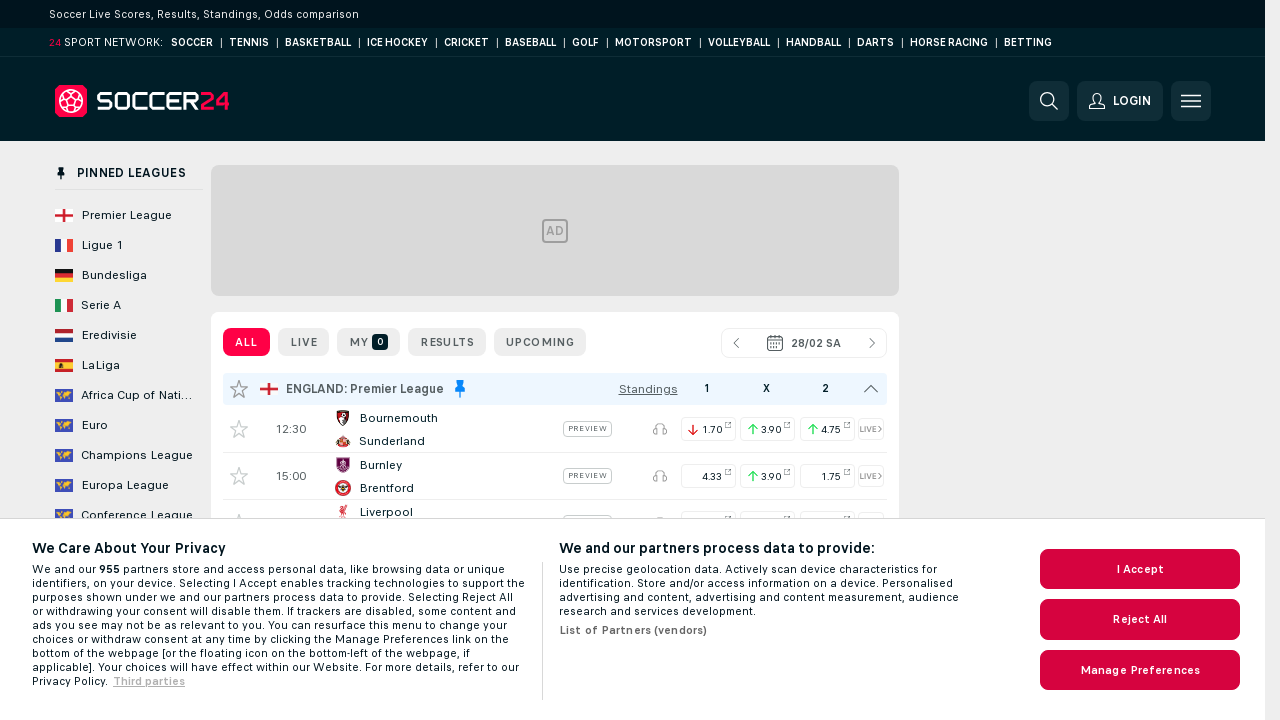

Clicked LIVE filter to view live matches at (304, 342) on .filters__text--short >> internal:text="LIVE"i
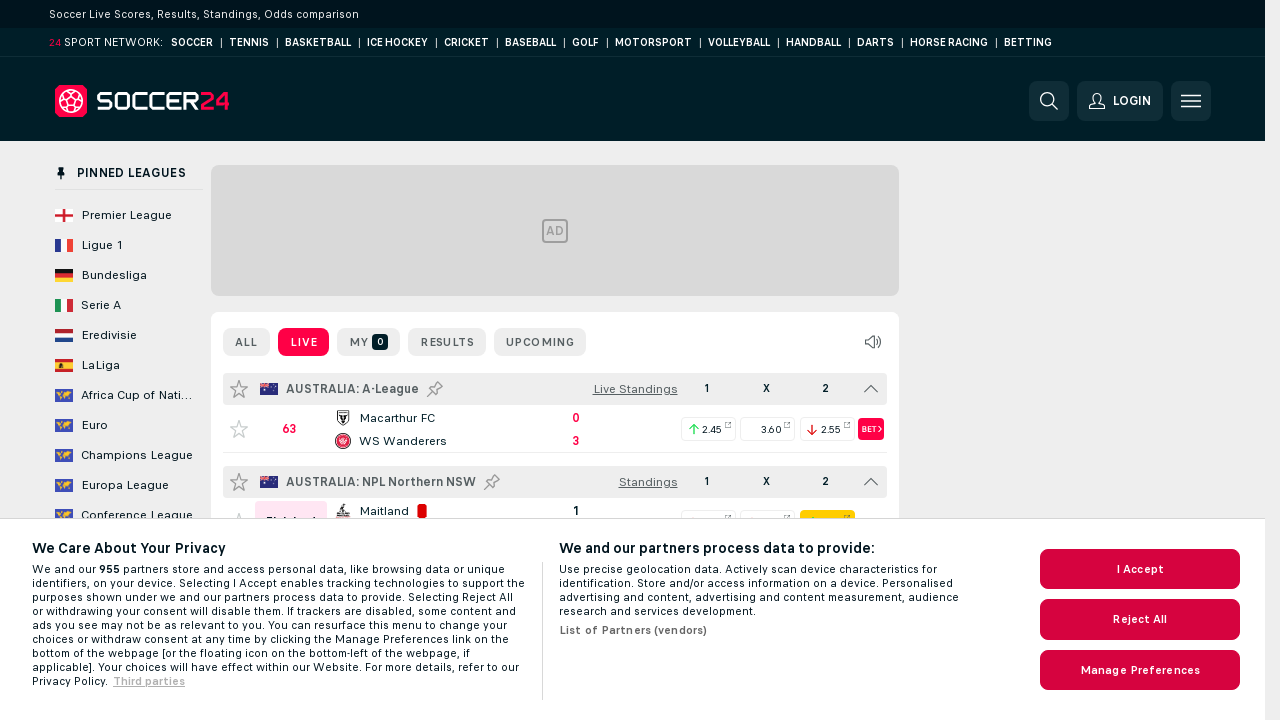

Live matches loaded successfully
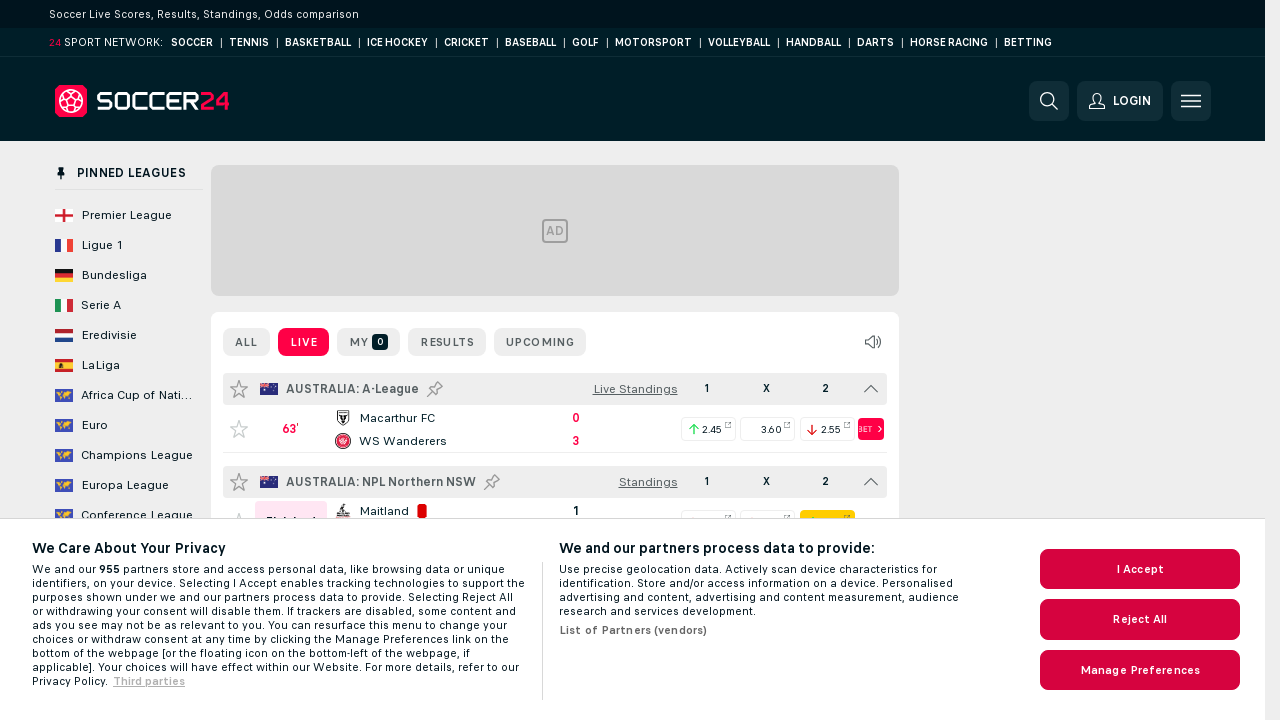

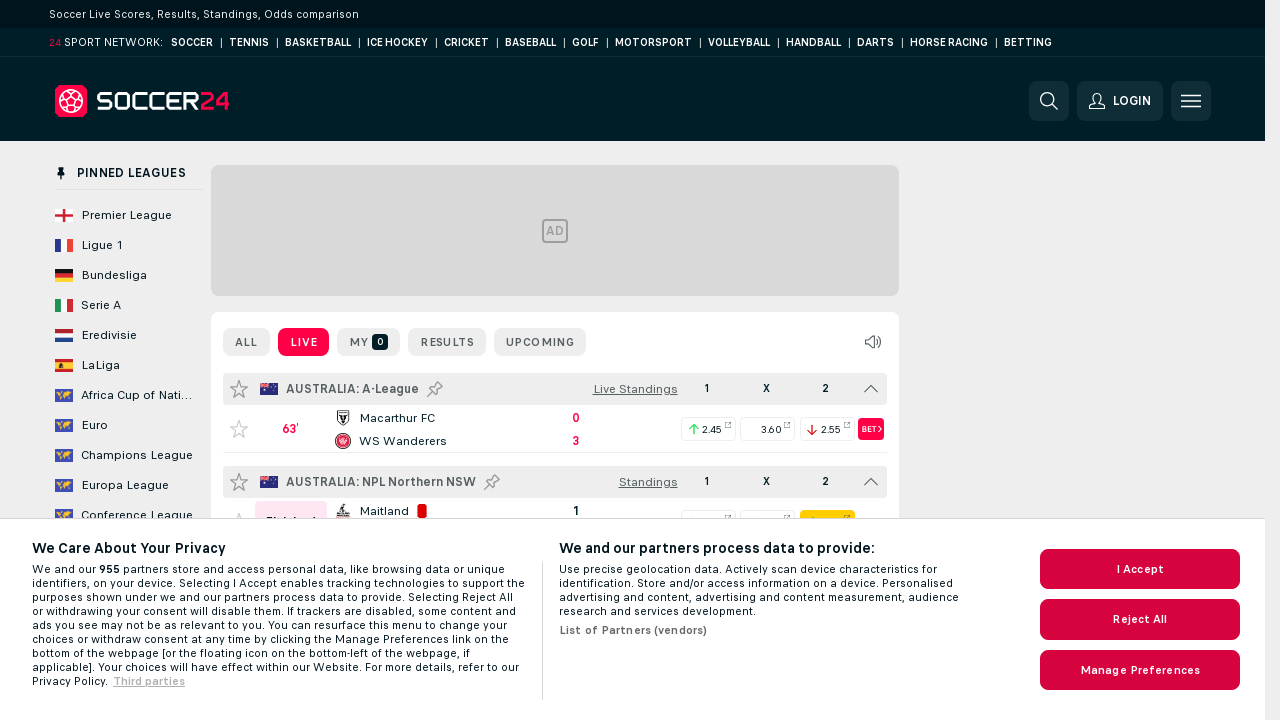